Tests A/B test opt-out functionality by navigating to the split test page, verifying the initial A/B test state, adding an Optimizely opt-out cookie, refreshing the page, and confirming the opt-out was successful.

Starting URL: http://the-internet.herokuapp.com/abtest

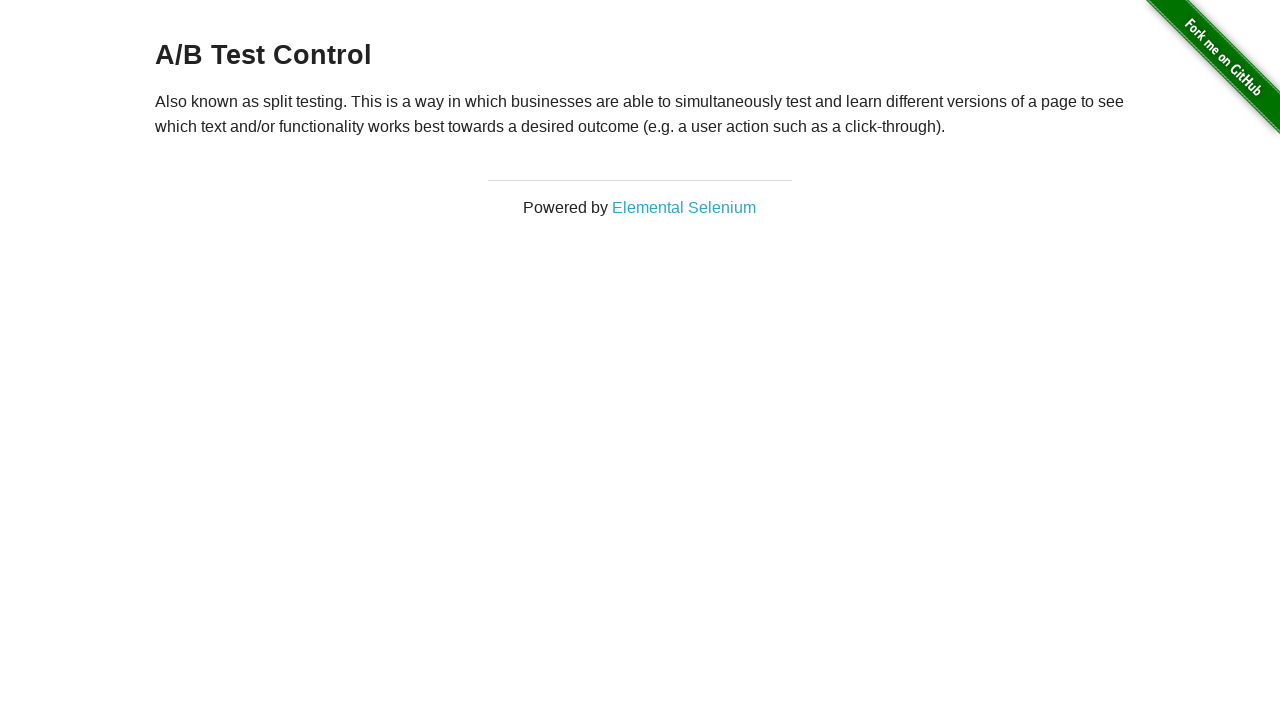

Retrieved initial heading text from A/B test page
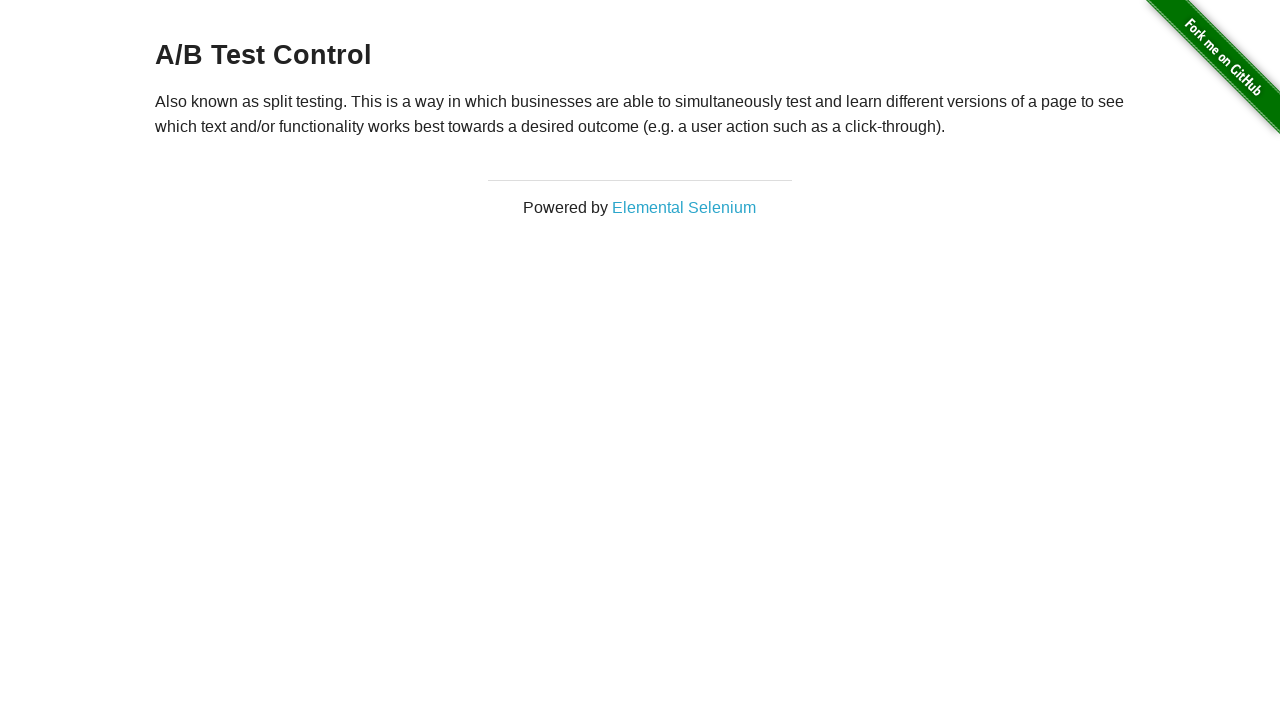

Verified initial page shows A/B test variation (Variation 1 or Control)
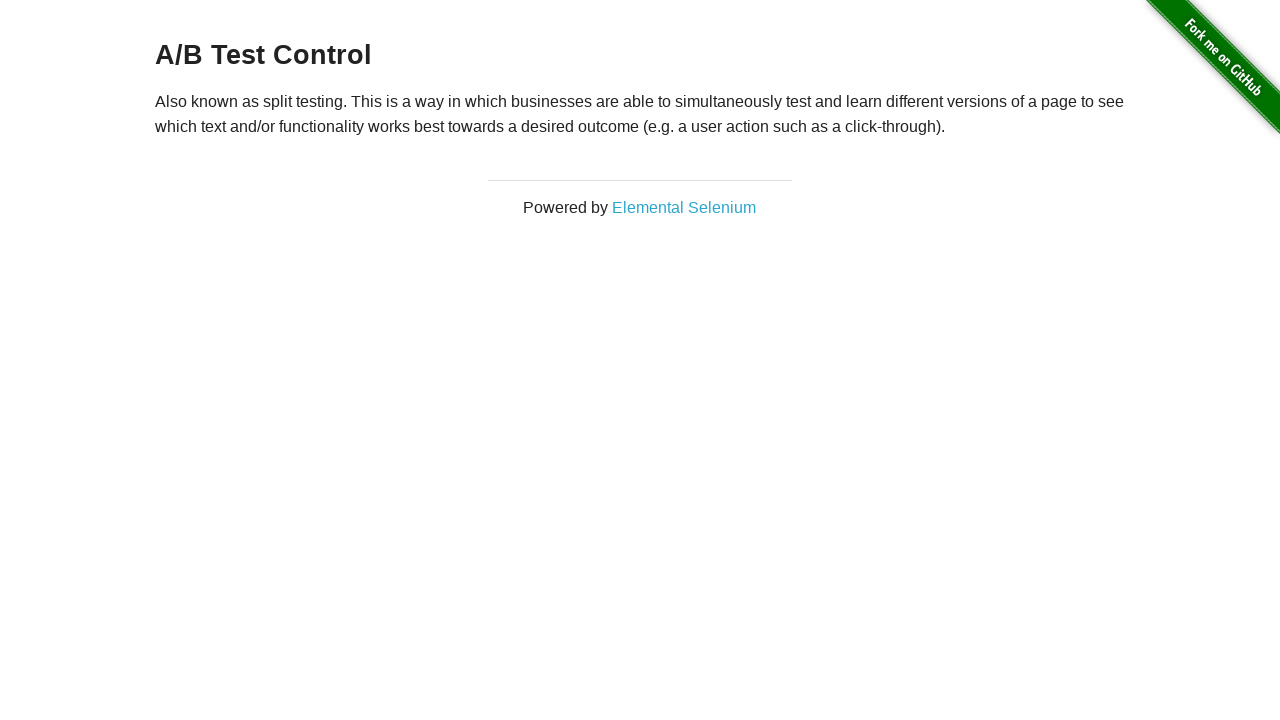

Added Optimizely opt-out cookie to browser context
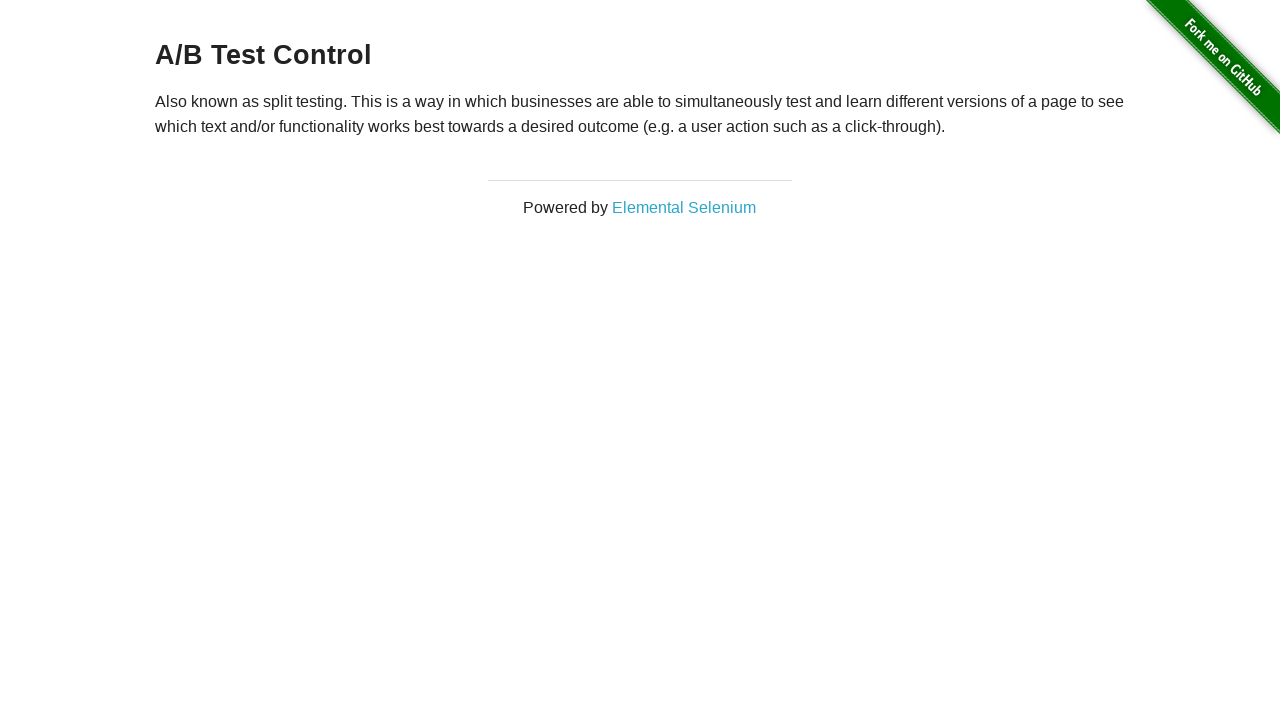

Refreshed the page to apply opt-out cookie
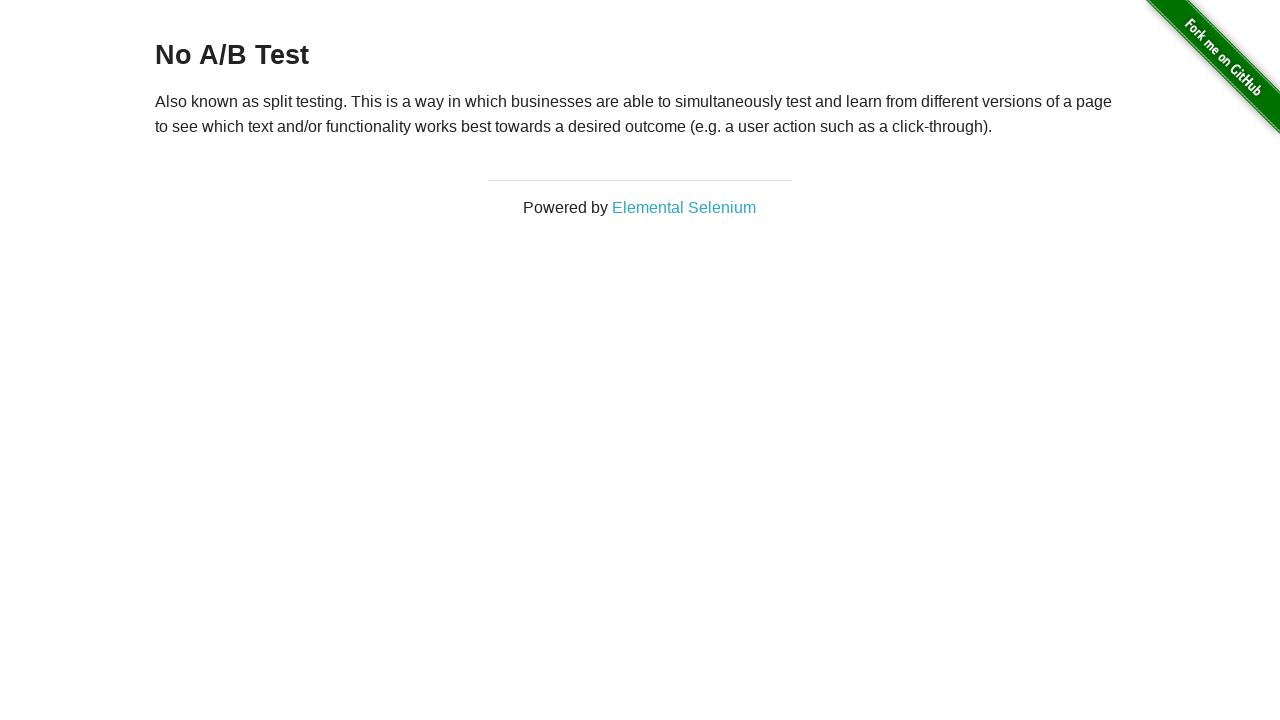

Retrieved heading text after opt-out cookie applied
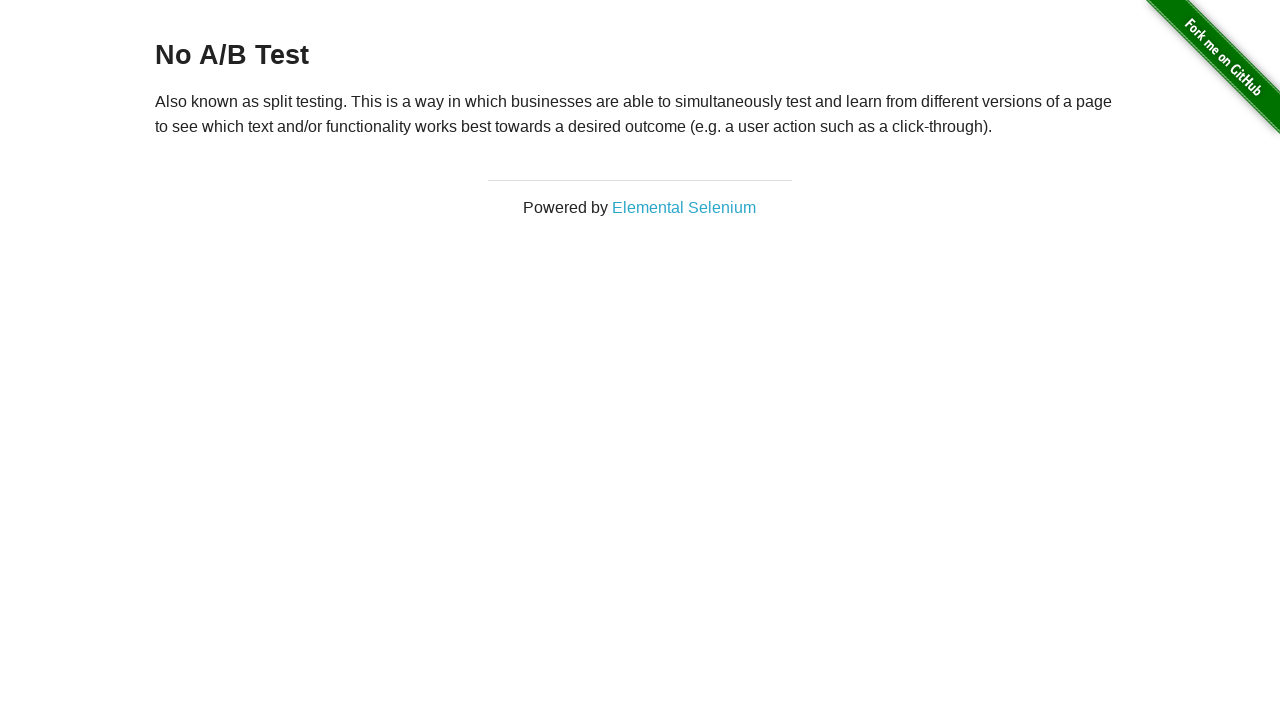

Verified opt-out was successful - heading now shows 'No A/B Test'
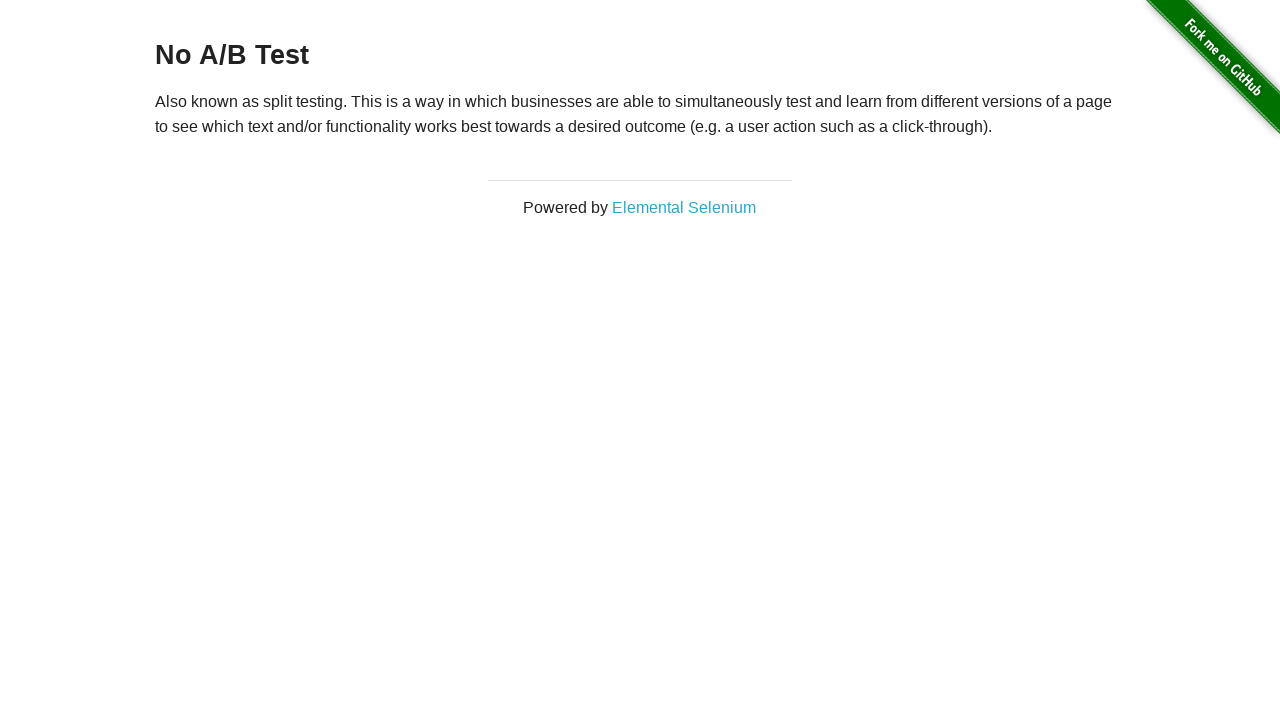

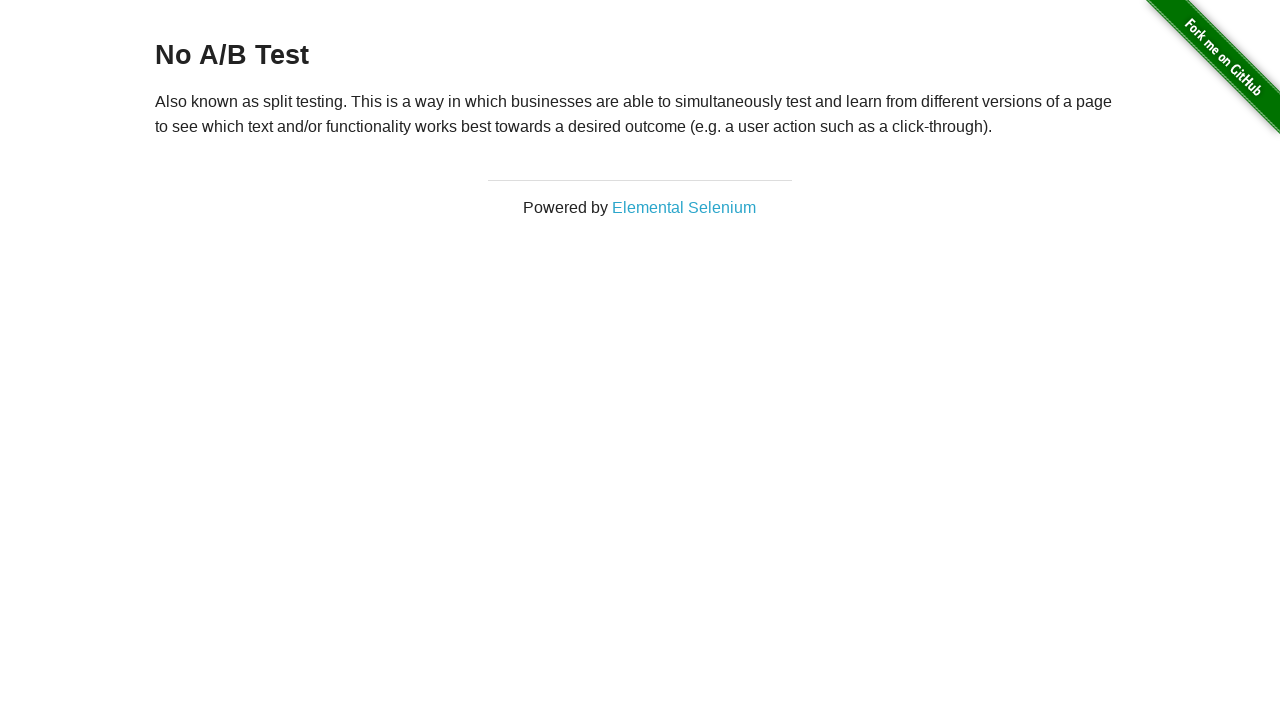